Tests registration form with password shorter than minimum length to verify password validation

Starting URL: https://alada.vn/tai-khoan/dang-ky.html

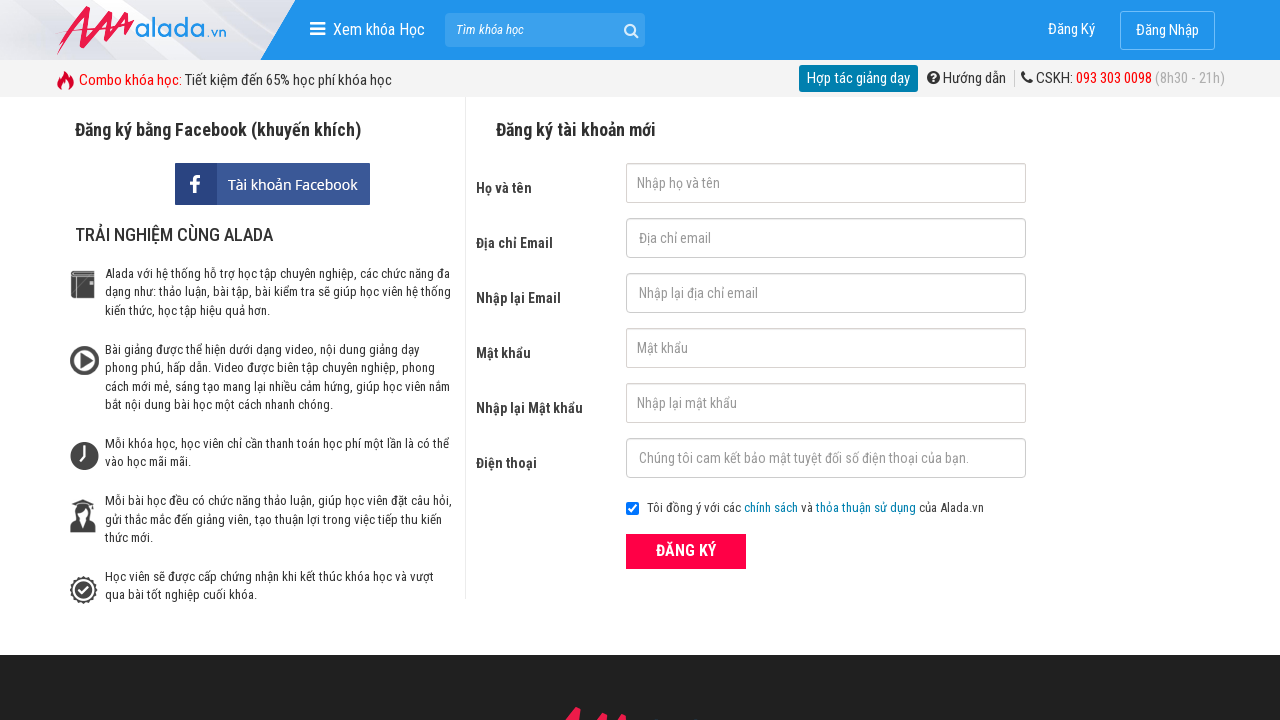

Filled first name field with 'Bùi Thu' on #txtFirstname
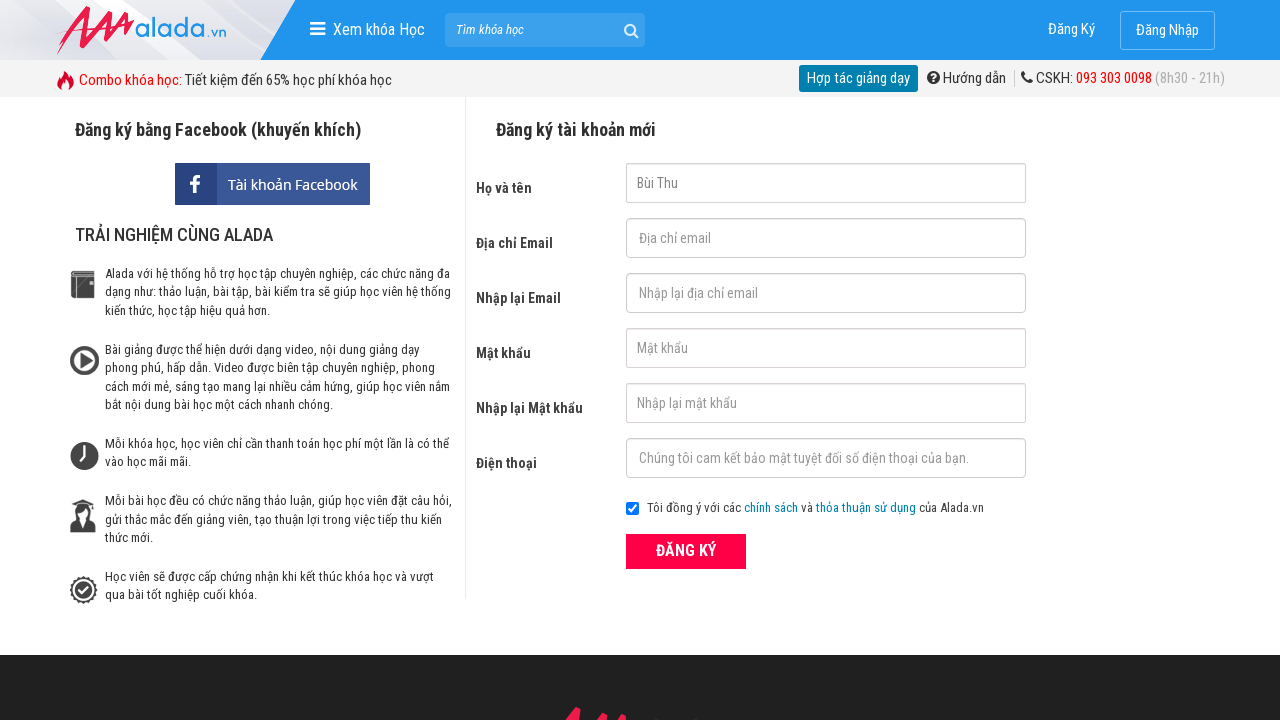

Filled email field with 'thu@gmail.com' on #txtEmail
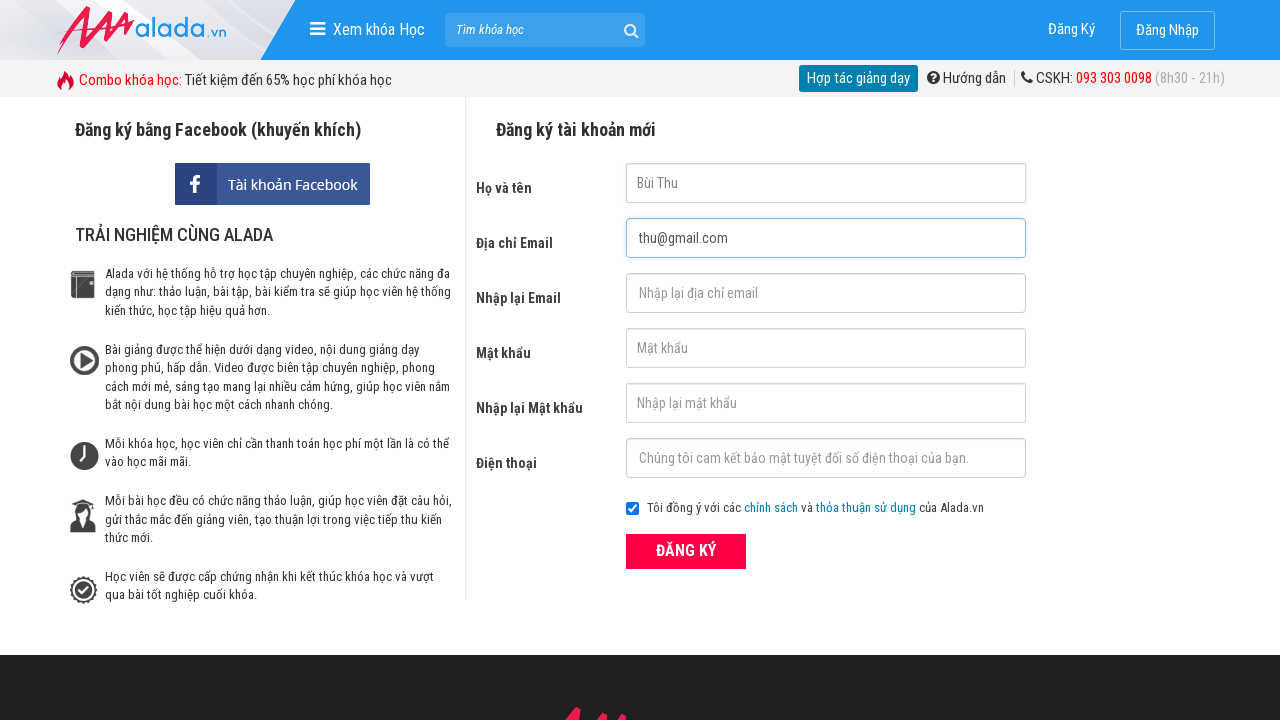

Filled confirm email field with 'thu@gmail.com' on #txtCEmail
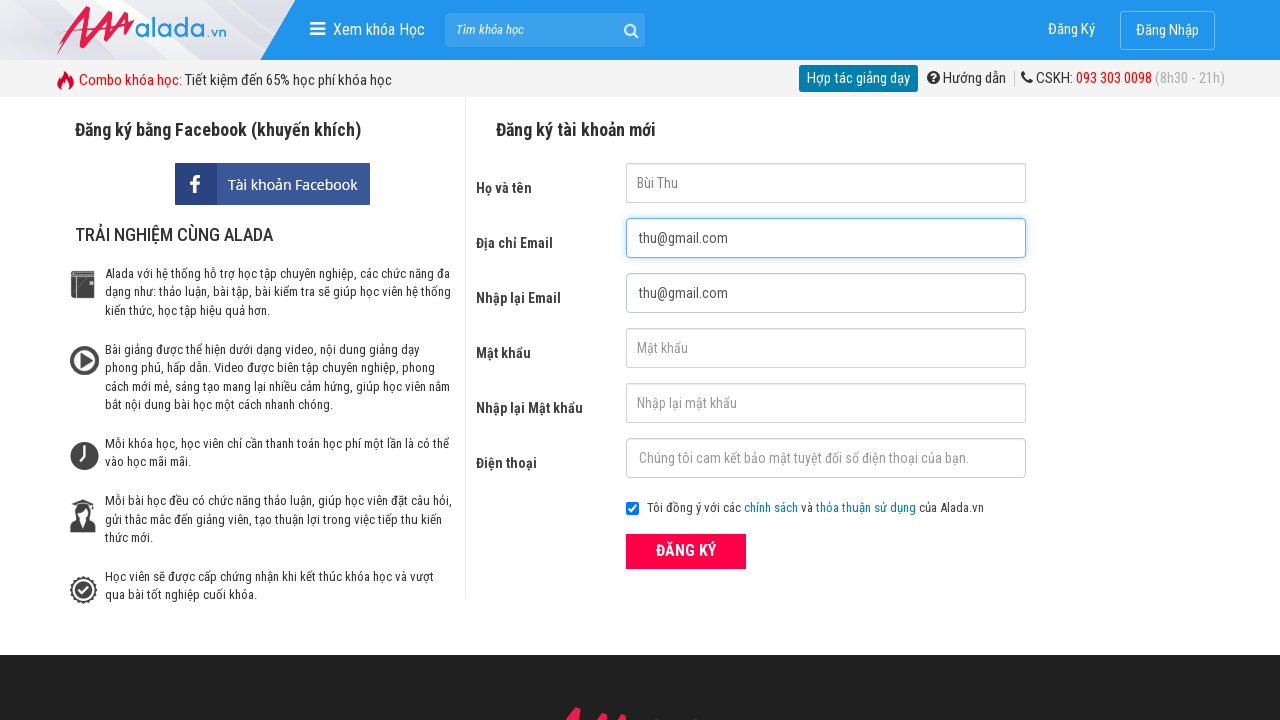

Filled password field with short password '123' on #txtPassword
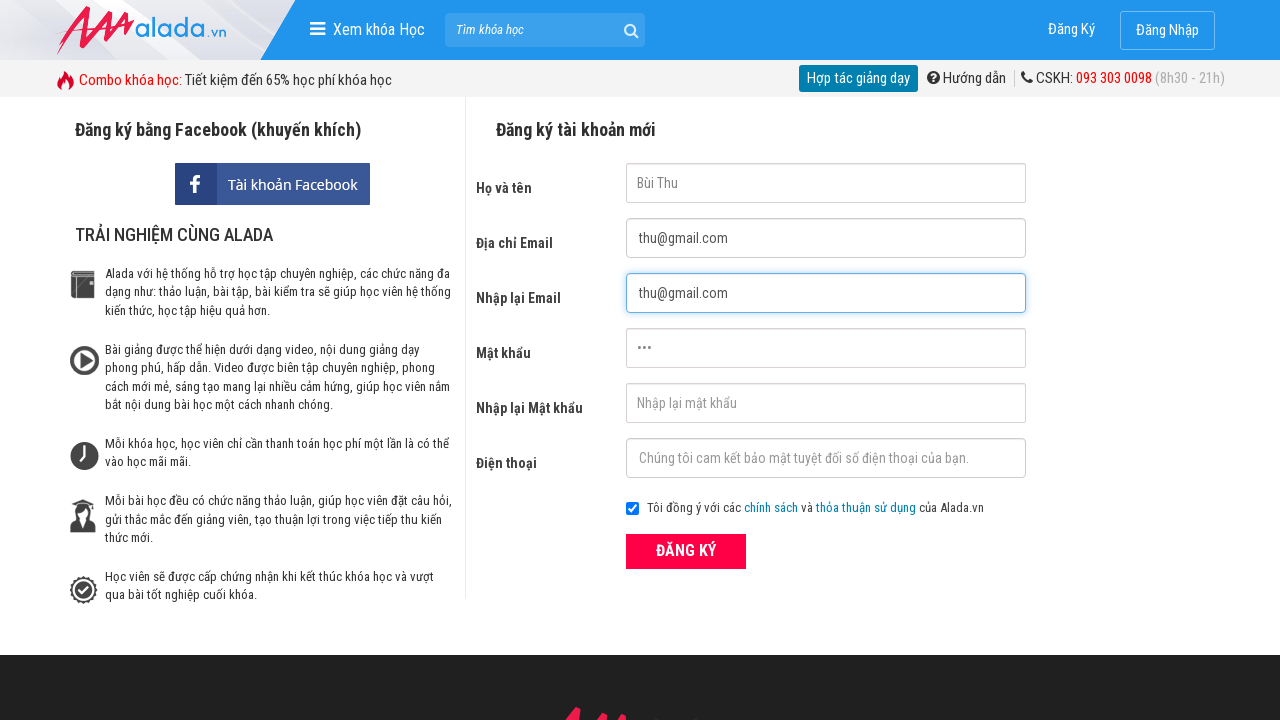

Filled confirm password field with short password '123' on #txtCPassword
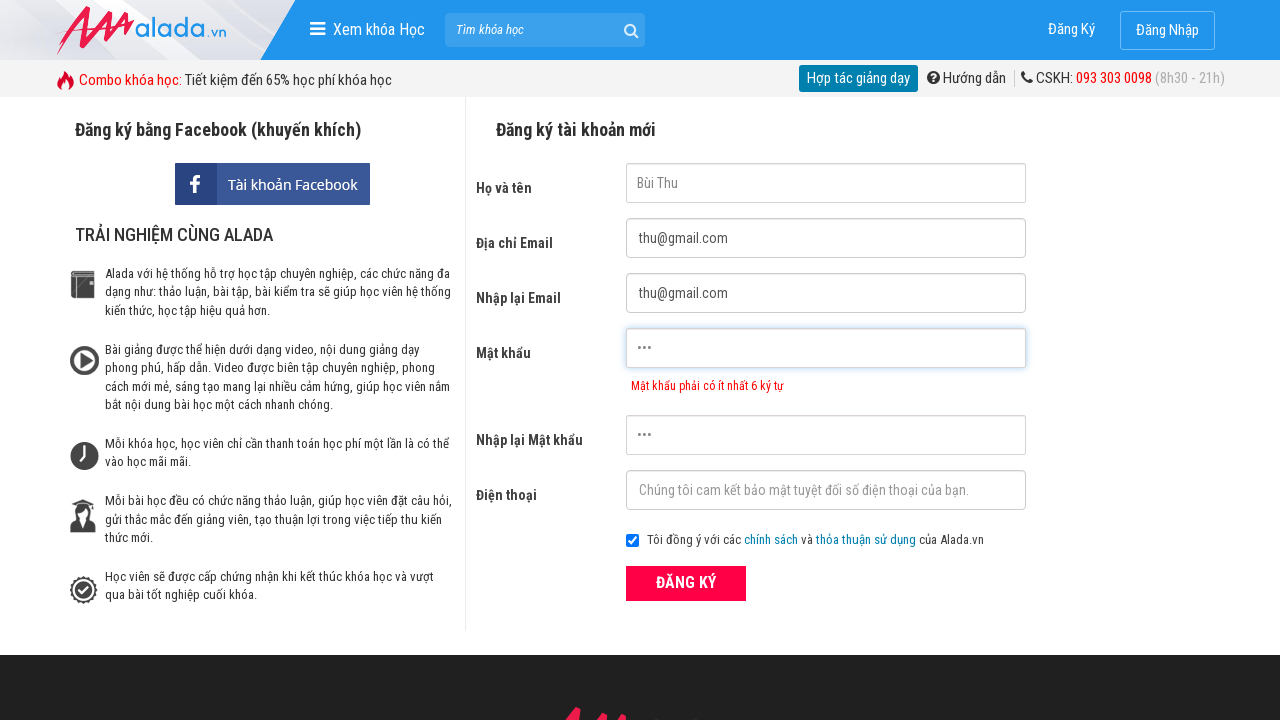

Filled phone field with '0394905561' on #txtPhone
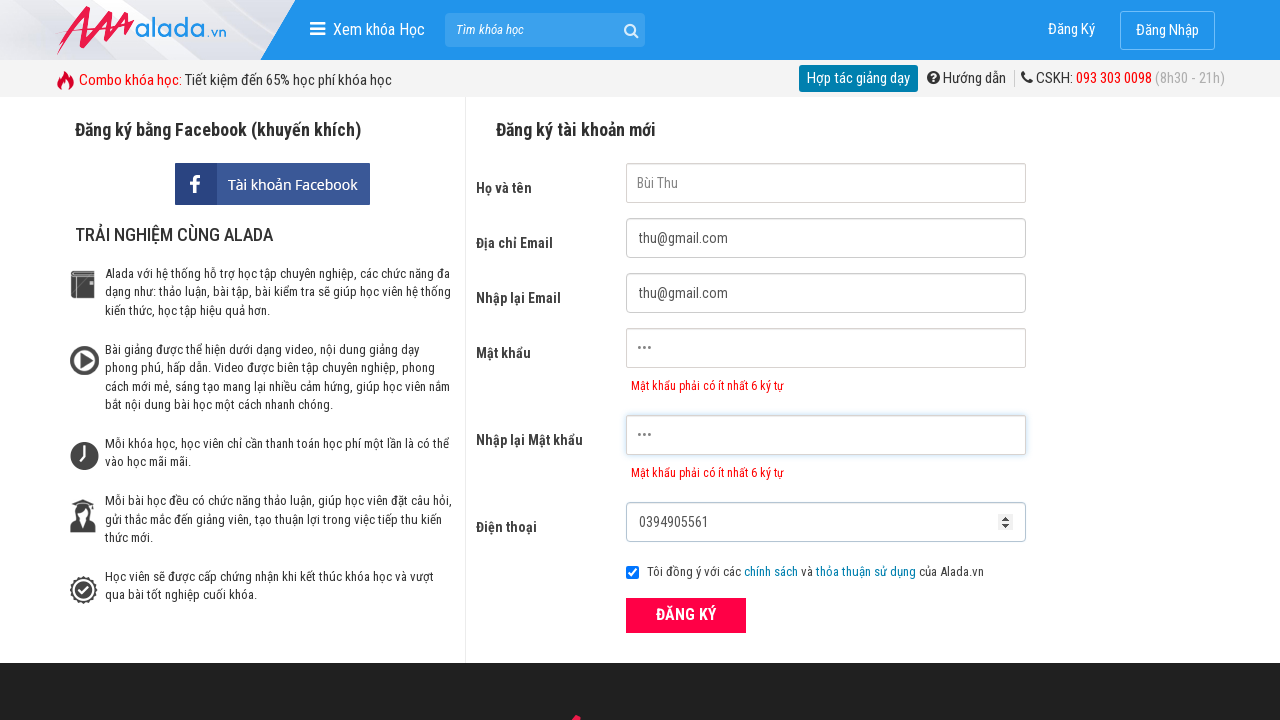

Clicked ĐĂNG KÝ (Register) button to submit form at (686, 615) on xpath=//form[@id='frmLogin']//button[text()='ĐĂNG KÝ']
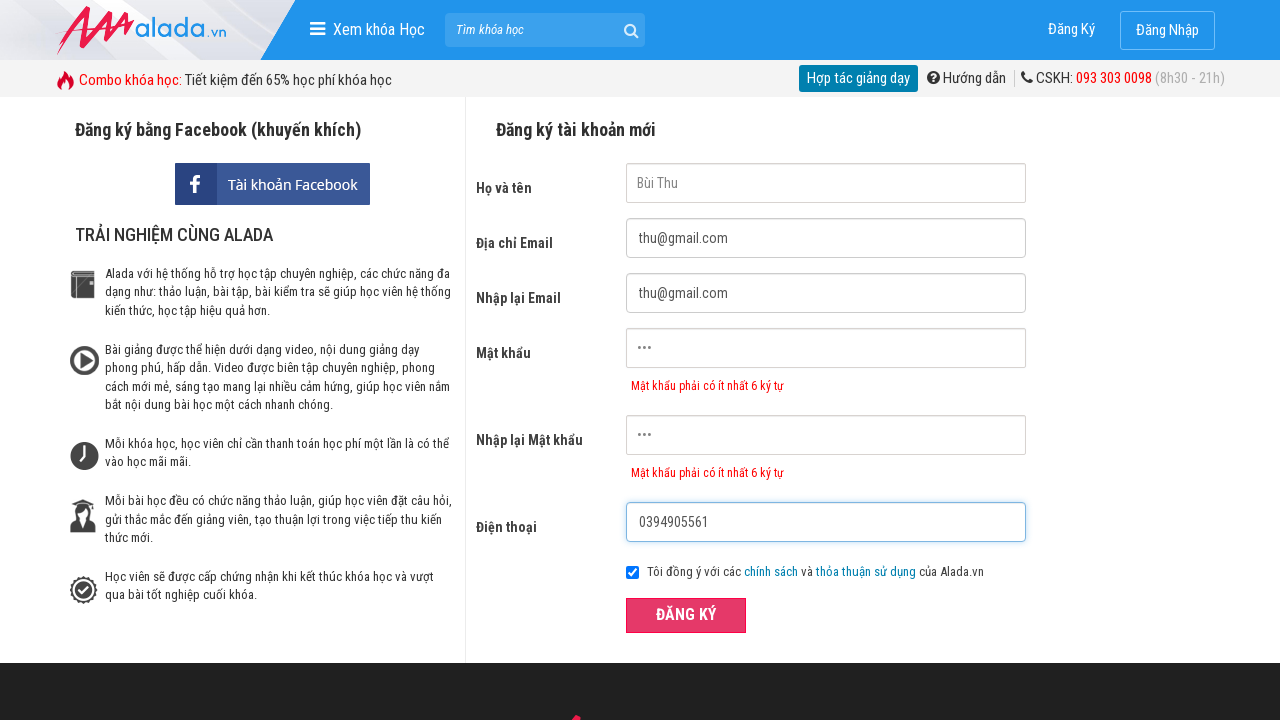

Verified password field error message: 'Mật khẩu phải có ít nhất 6 ký tự'
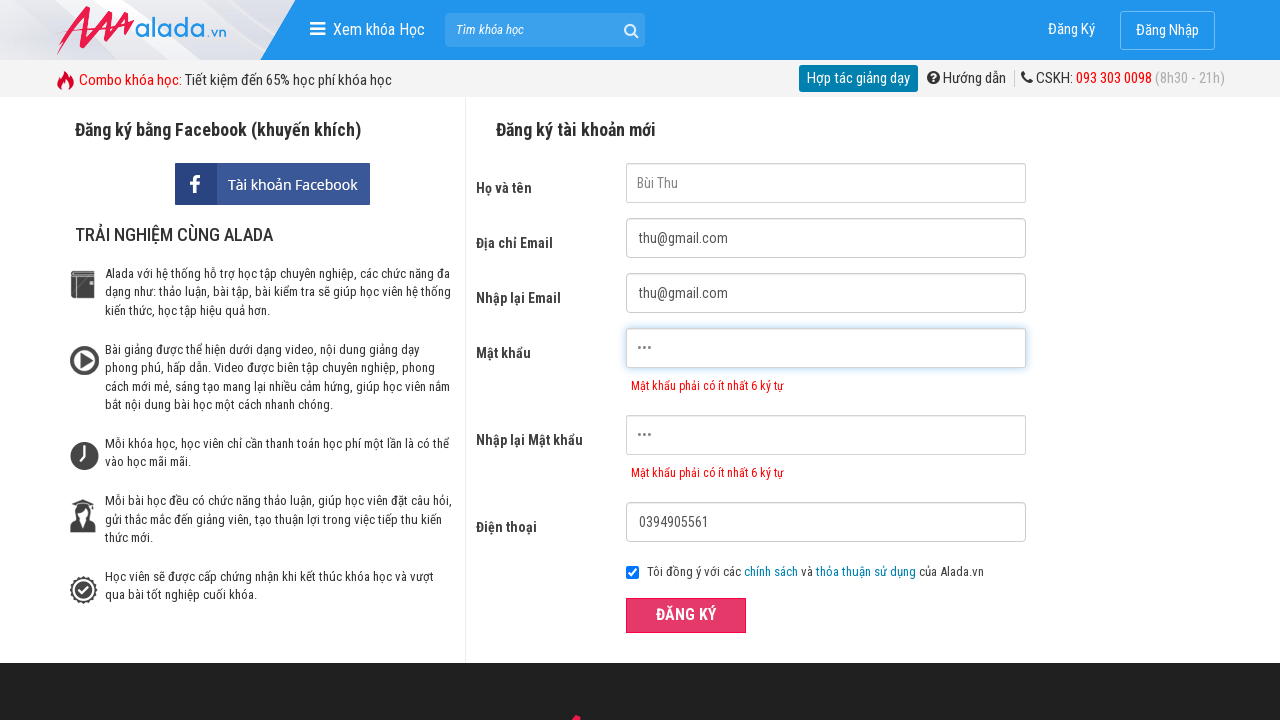

Verified confirm password field error message: 'Mật khẩu phải có ít nhất 6 ký tự'
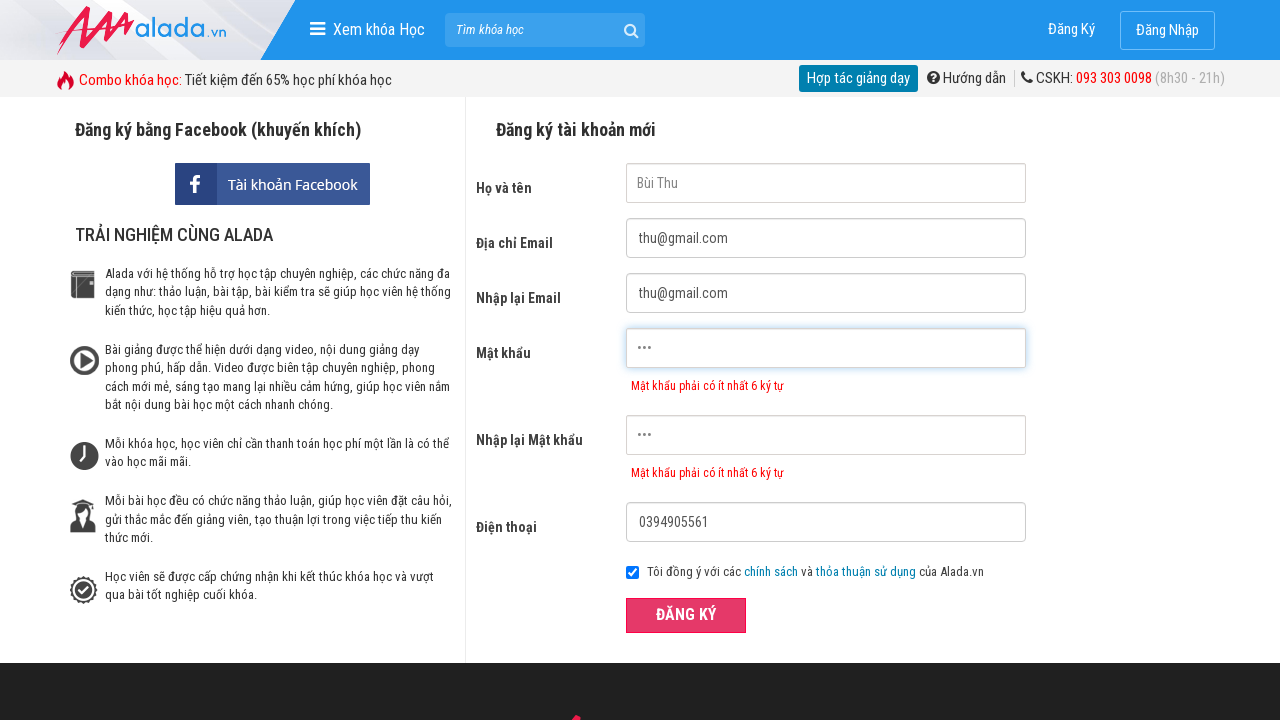

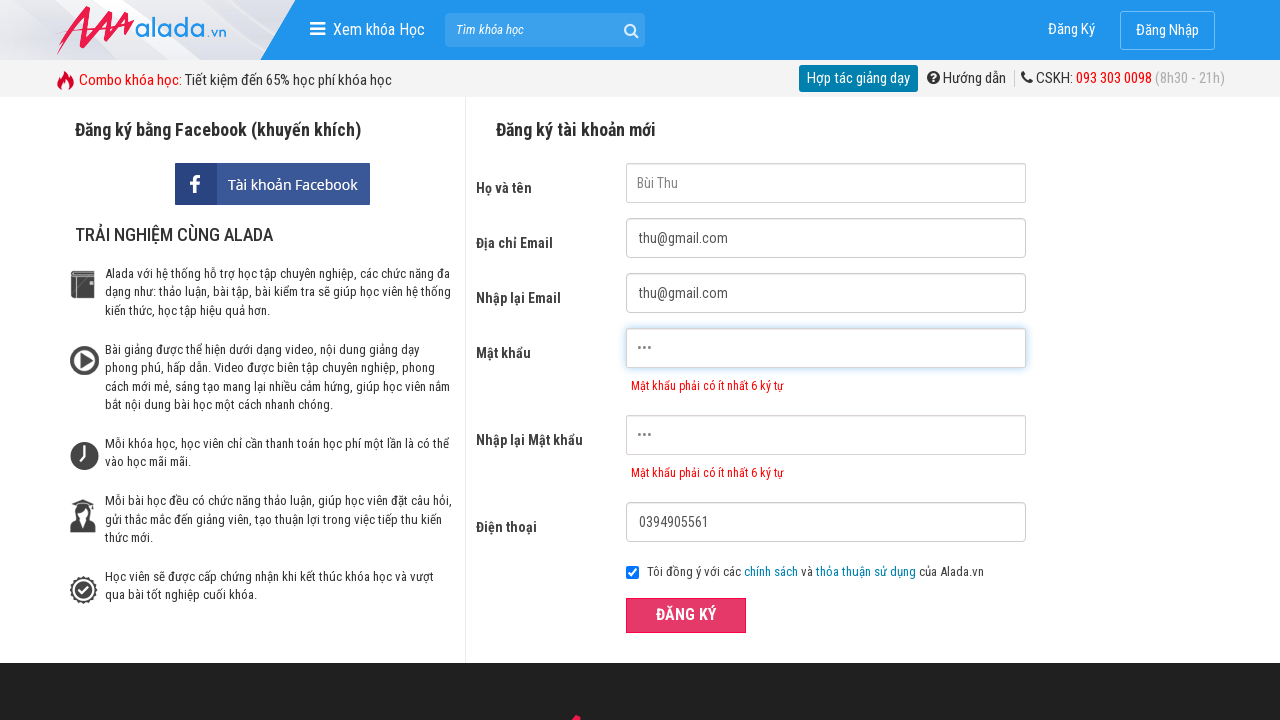